Tests form interaction by retrieving an attribute value from an element, calculating a mathematical result based on that value, filling in the answer, selecting checkbox and radio button options, and submitting the form.

Starting URL: http://suninjuly.github.io/get_attribute.html

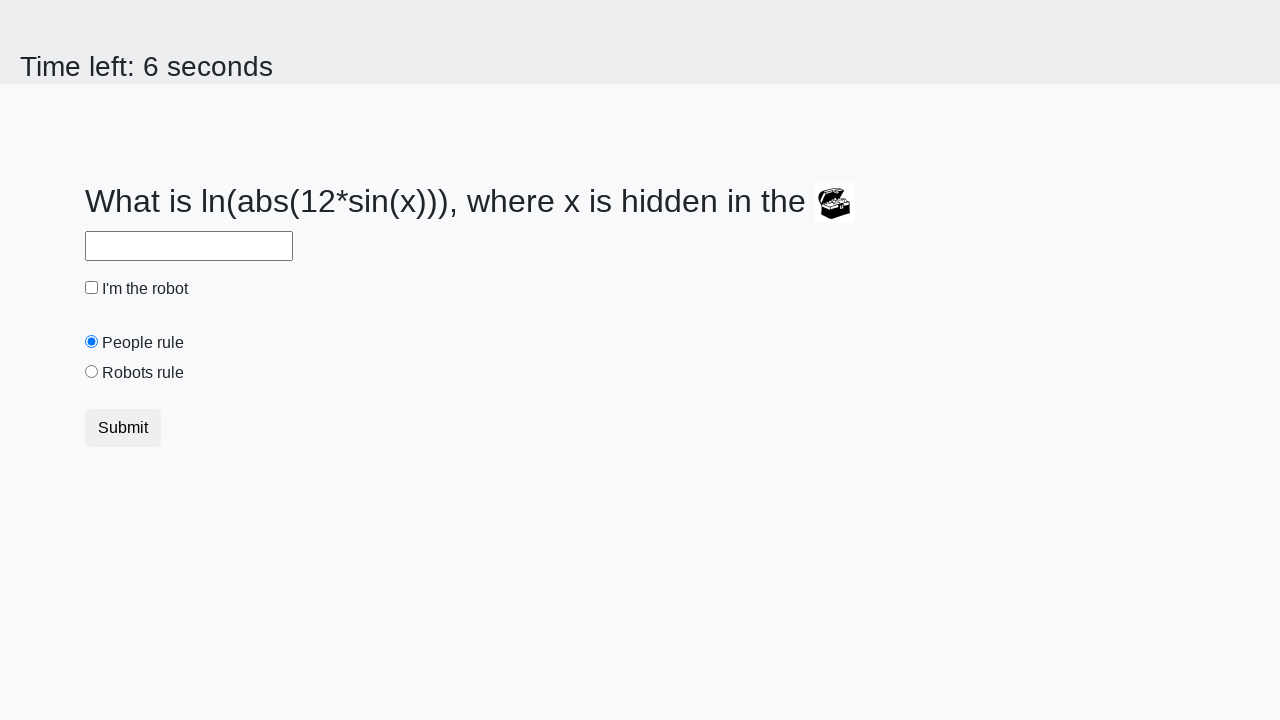

Located treasure element
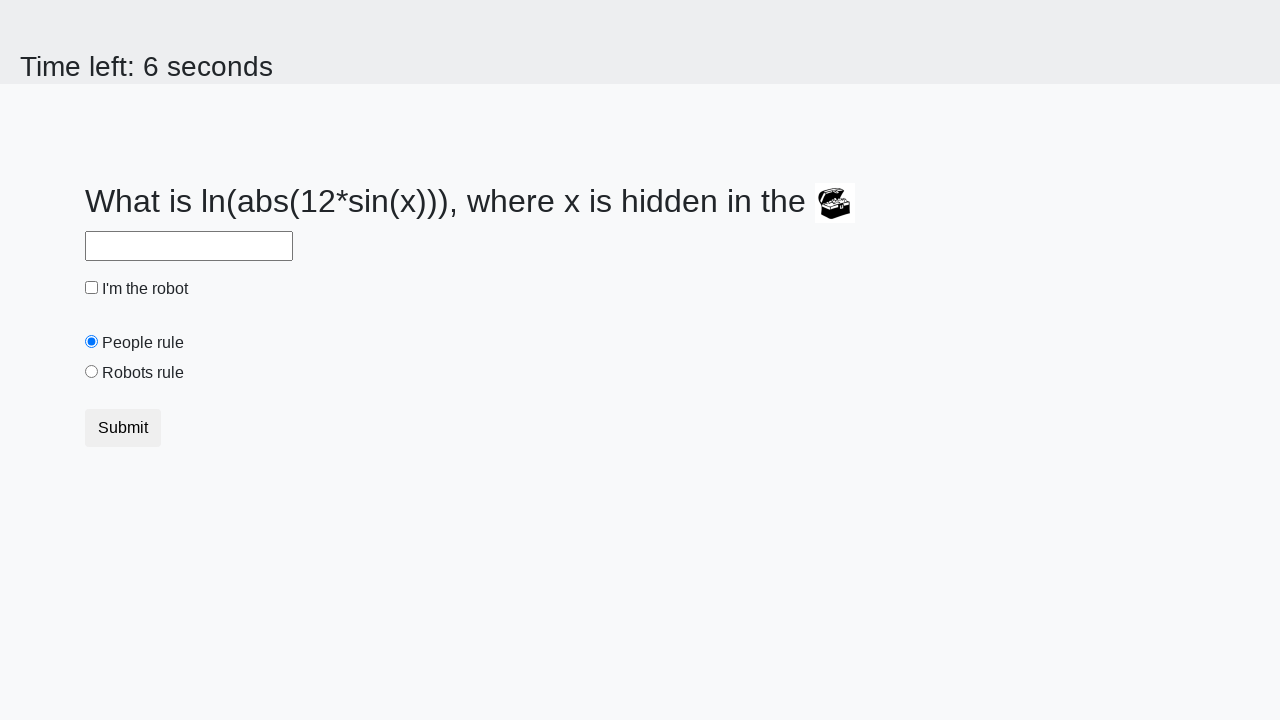

Retrieved 'valuex' attribute from treasure element: 770
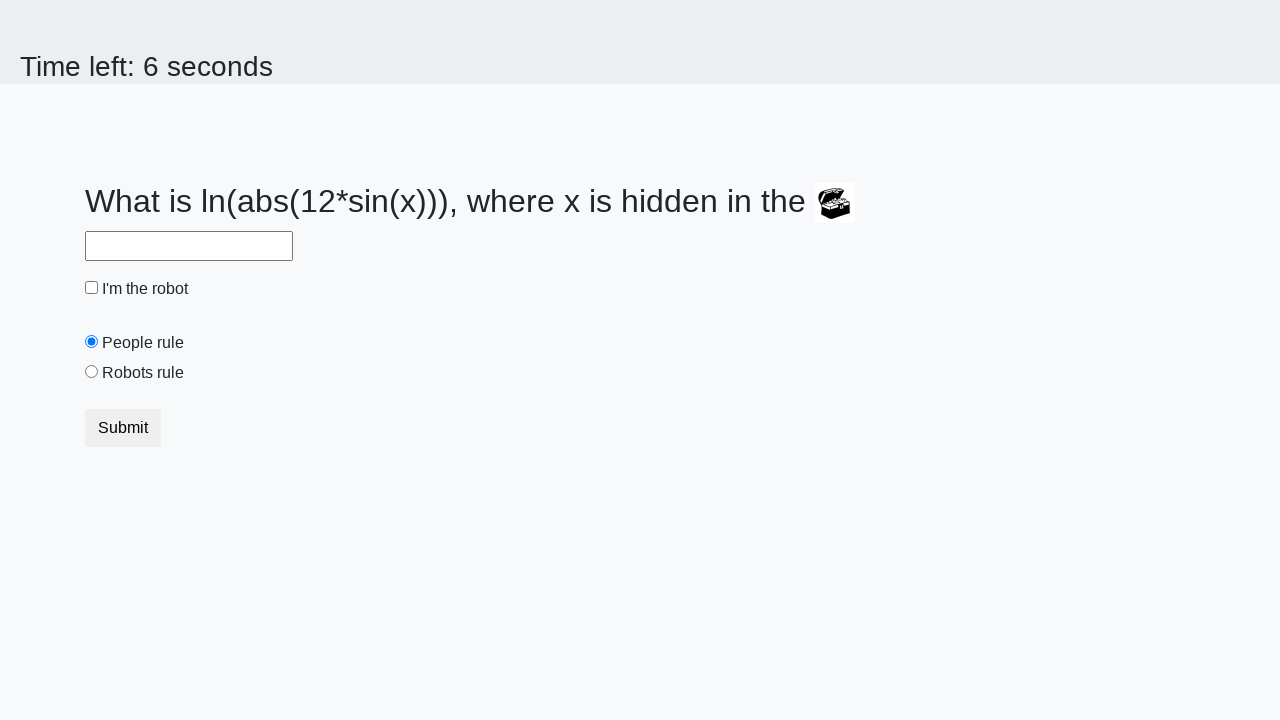

Calculated answer using formula: 1.2970303990209993
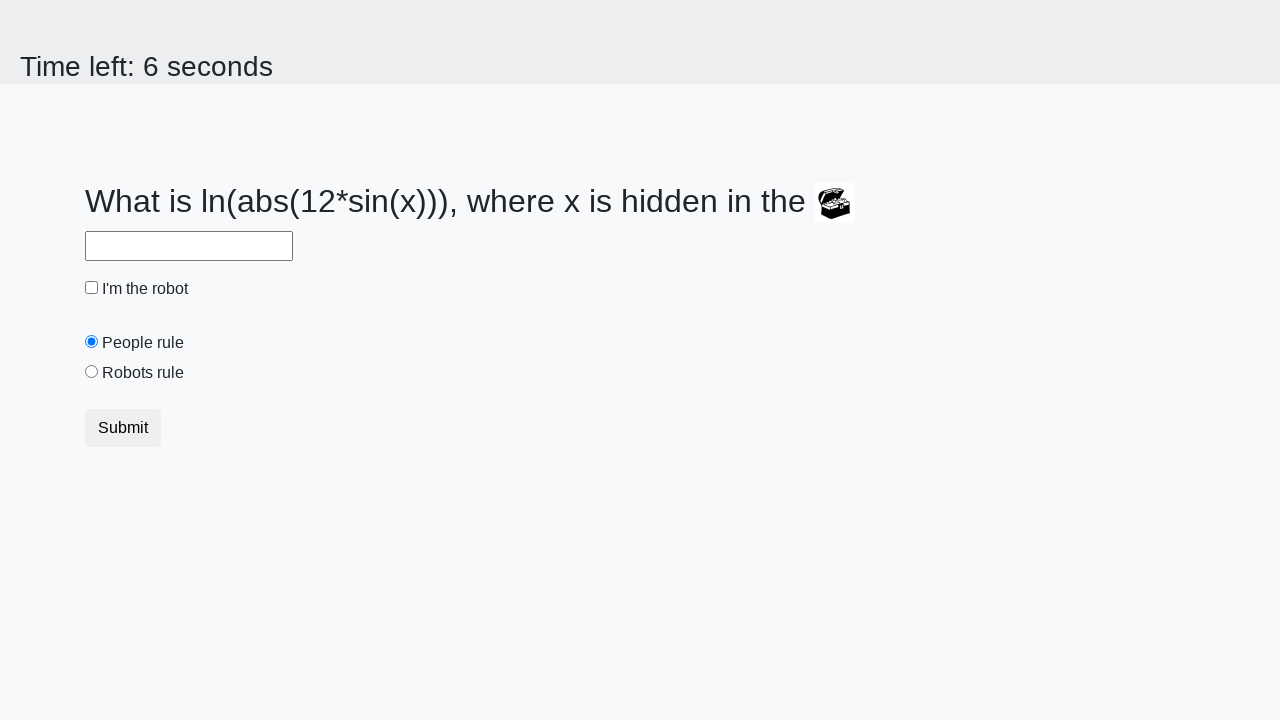

Filled answer field with calculated value: 1.2970303990209993 on #answer
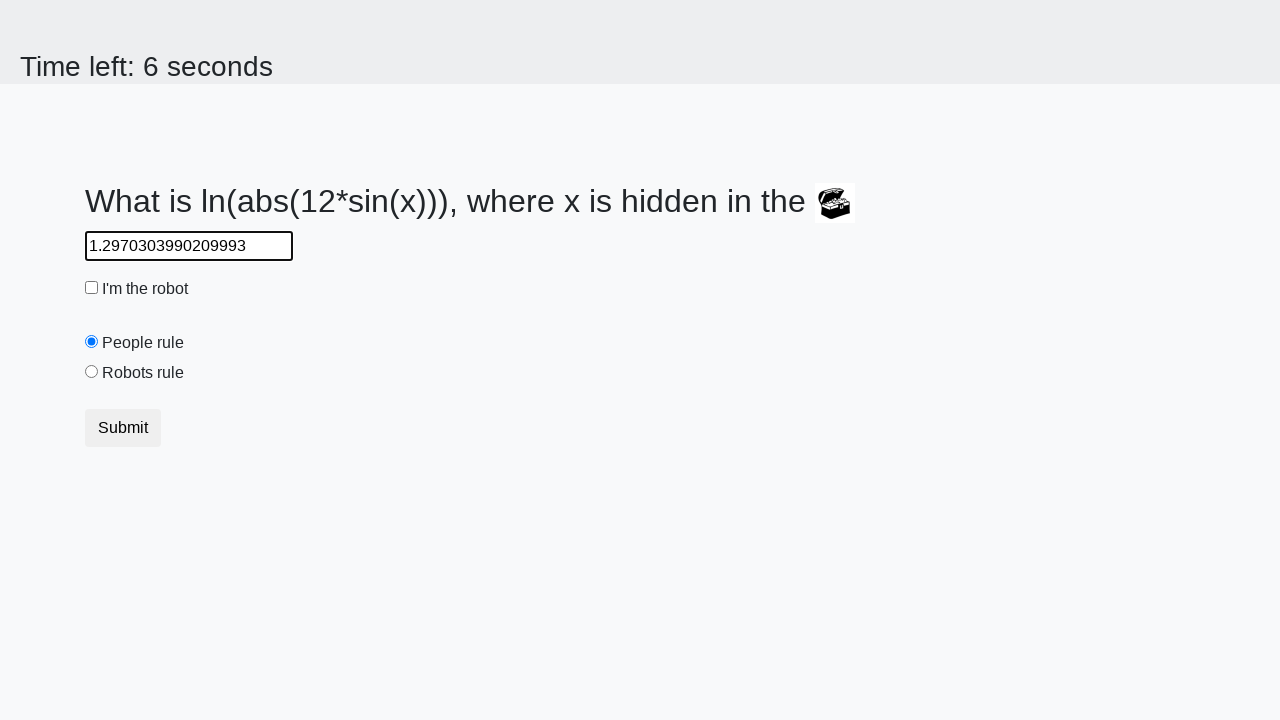

Clicked 'robotsRule' checkbox at (92, 372) on #robotsRule
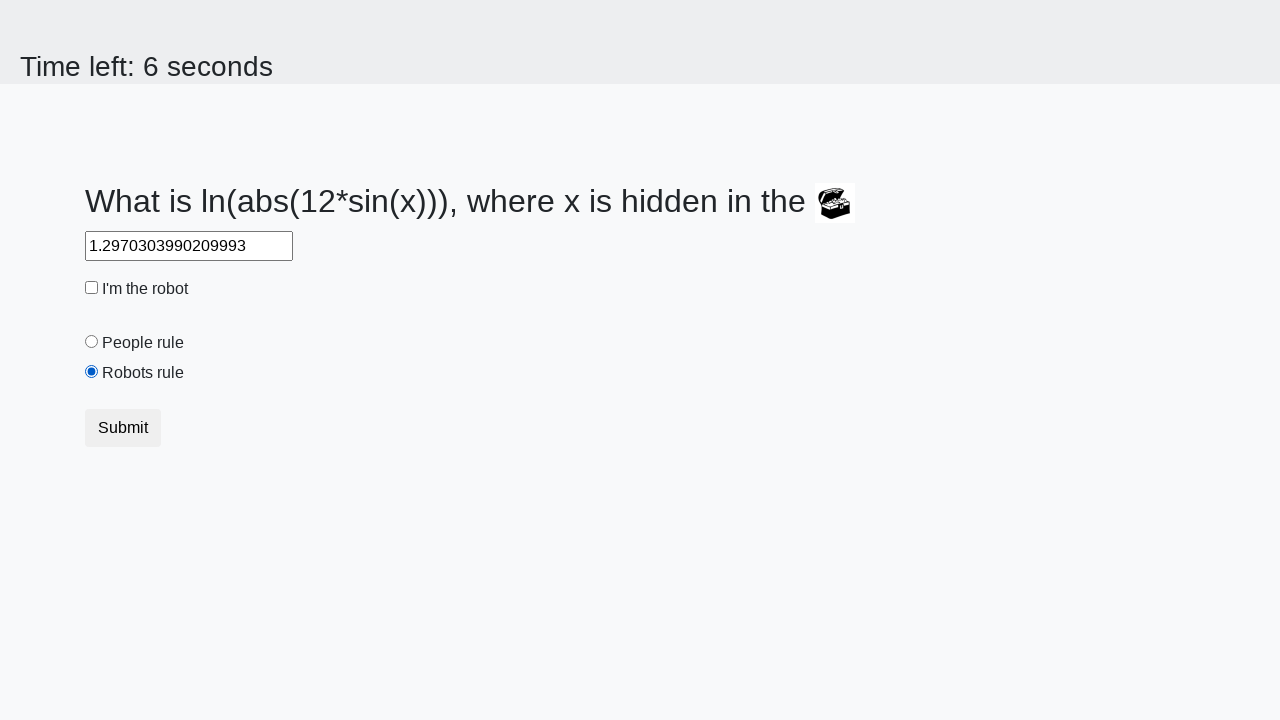

Clicked 'robotCheckbox' radio button at (92, 288) on #robotCheckbox
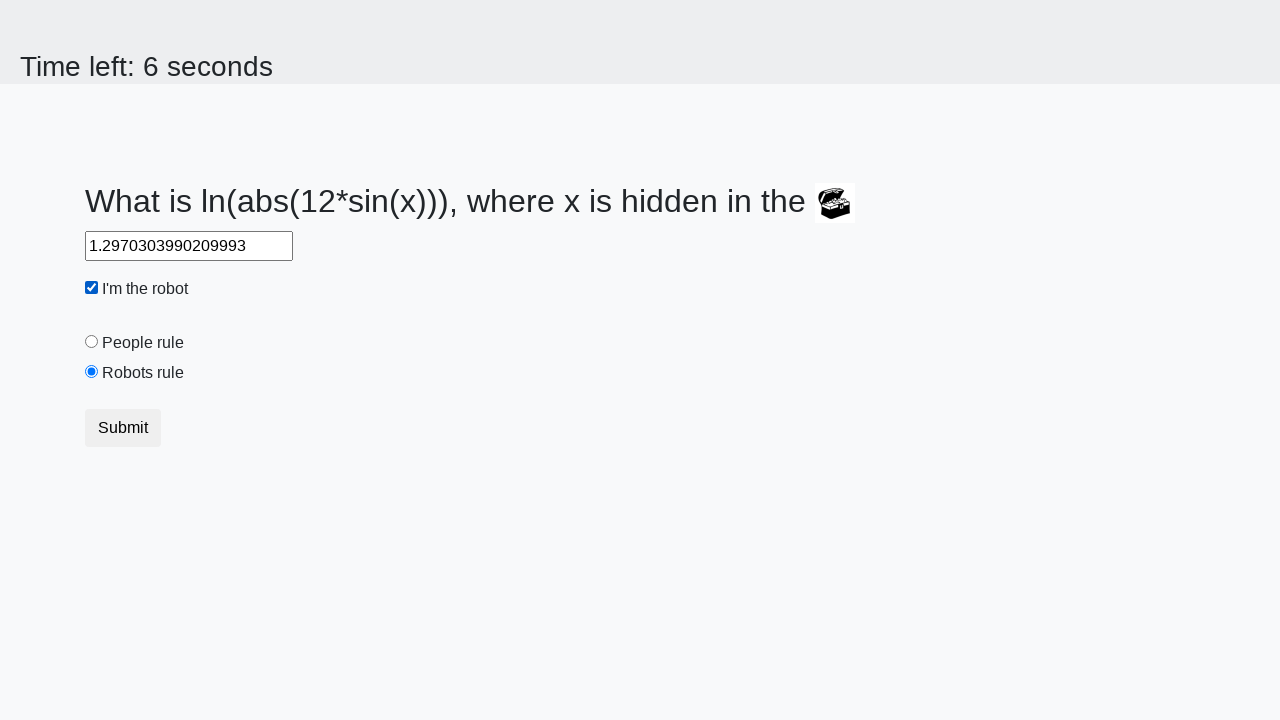

Clicked form submit button at (123, 428) on button.btn
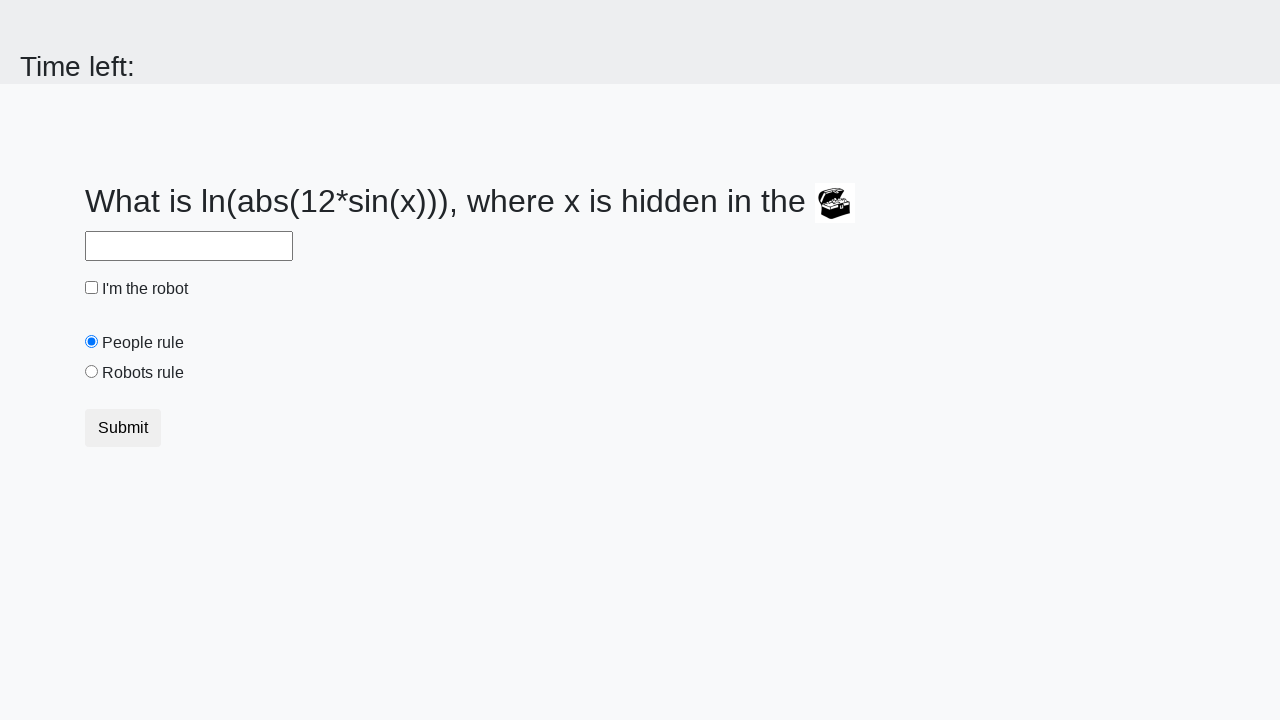

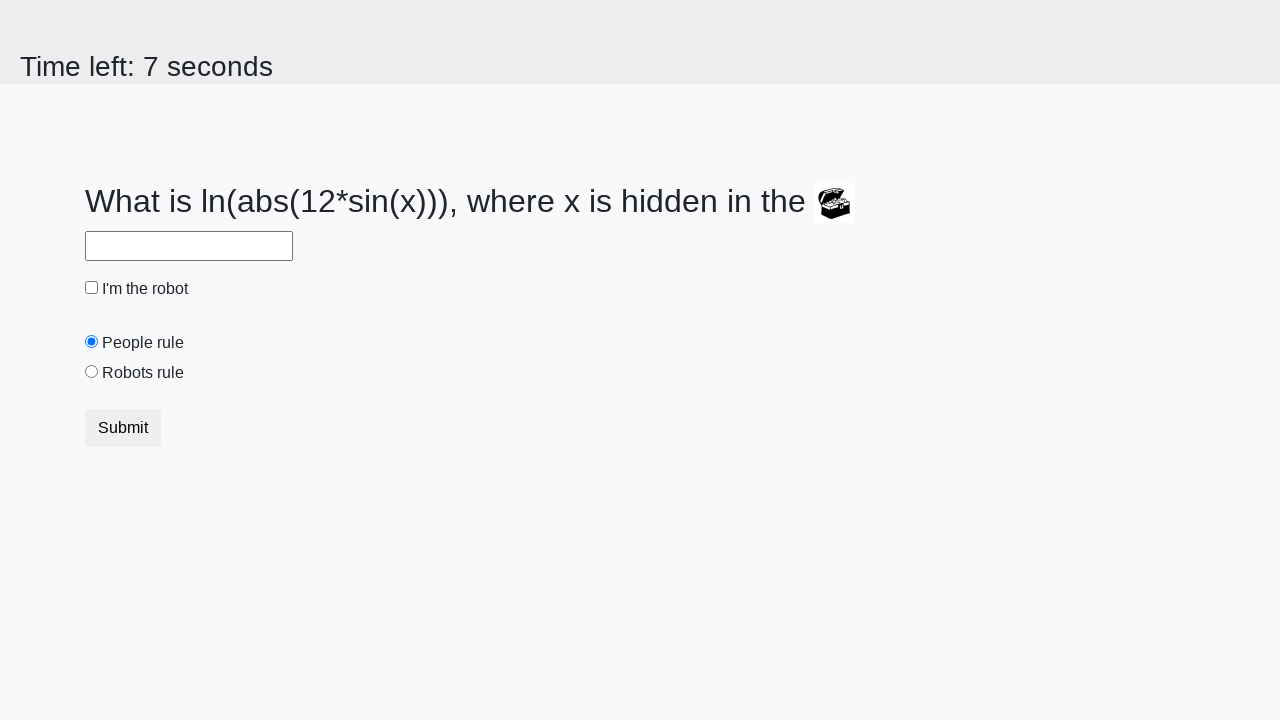